Tests that todo data persists after page reload by creating items, marking one complete, and reloading.

Starting URL: https://demo.playwright.dev/todomvc

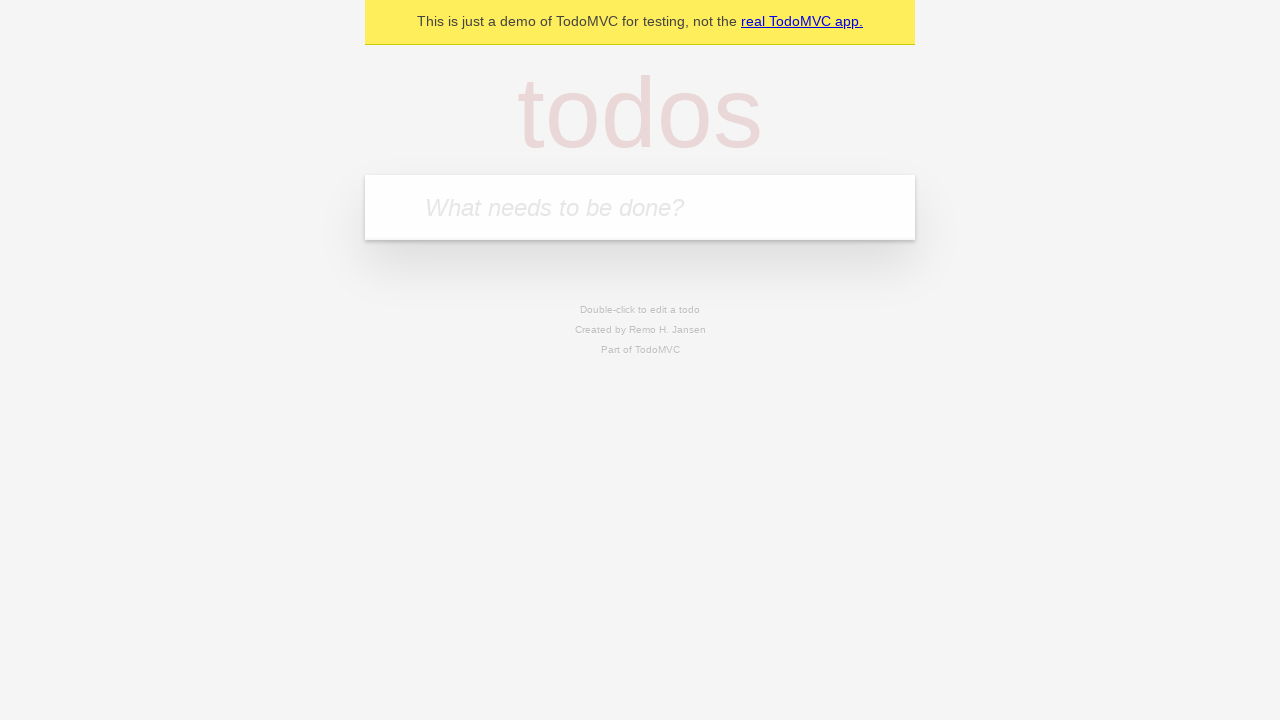

Filled todo input with 'buy some cheese' on internal:attr=[placeholder="What needs to be done?"i]
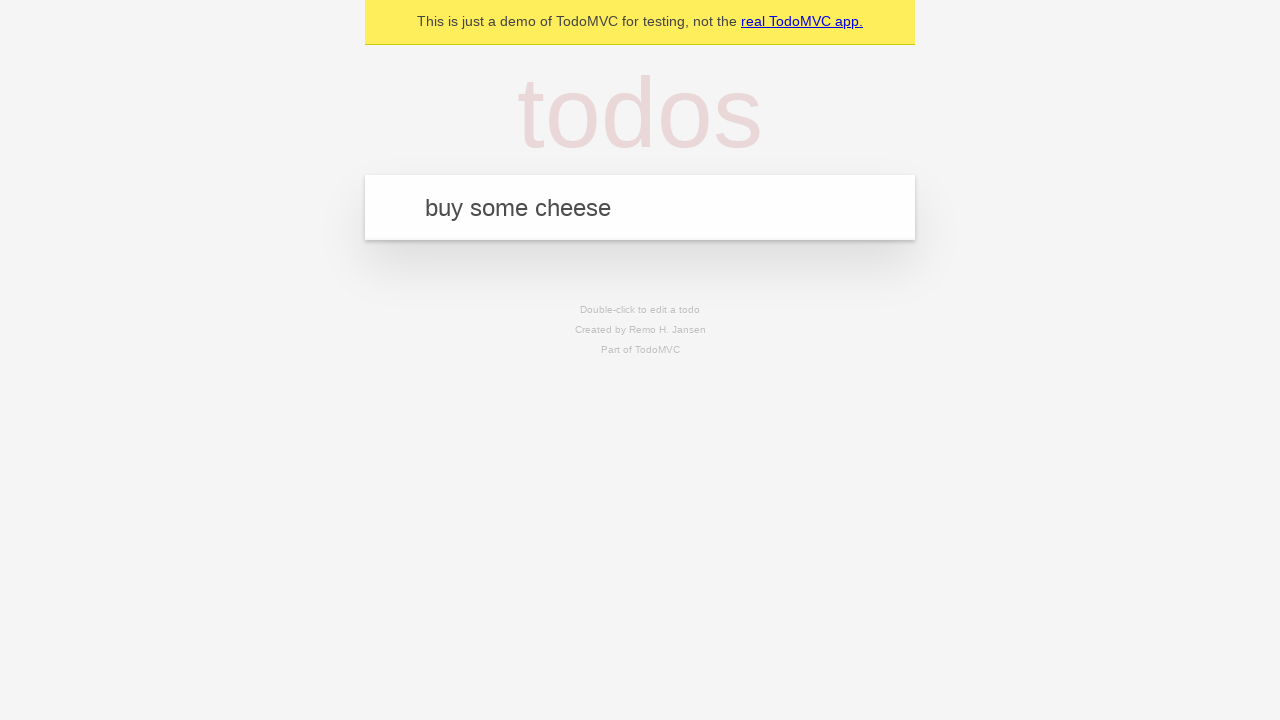

Pressed Enter to create first todo item on internal:attr=[placeholder="What needs to be done?"i]
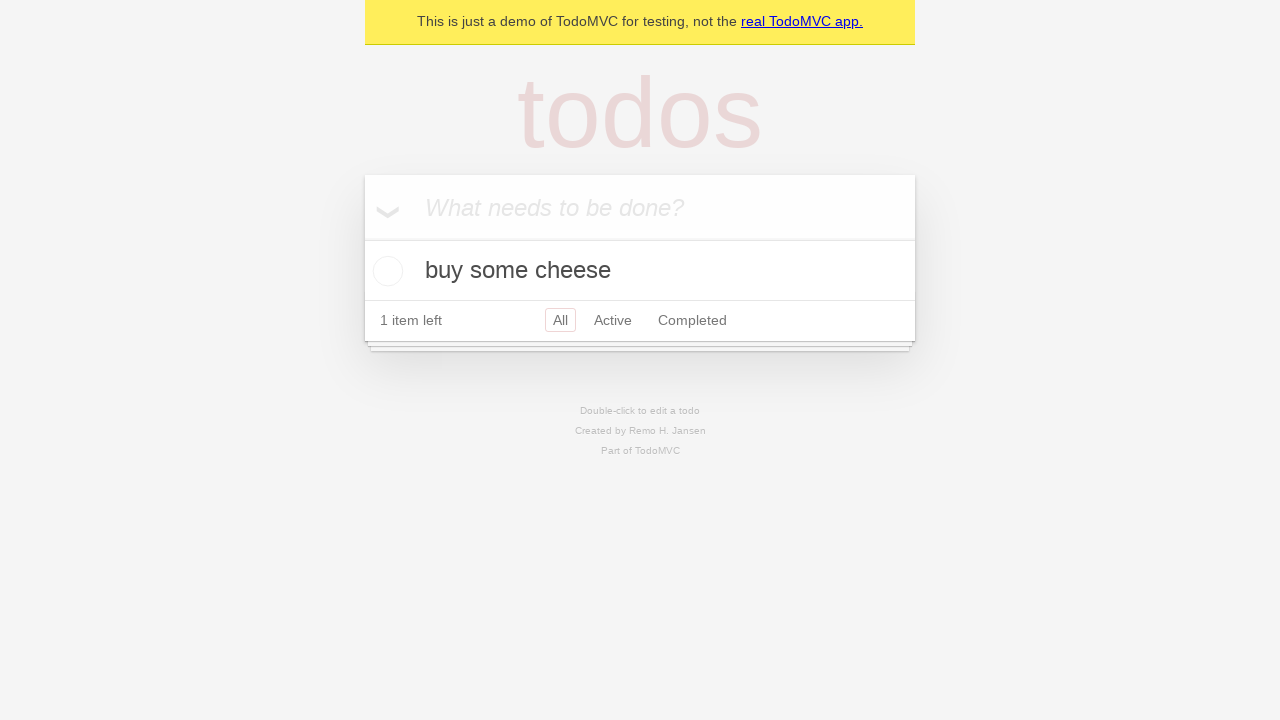

Filled todo input with 'feed the cat' on internal:attr=[placeholder="What needs to be done?"i]
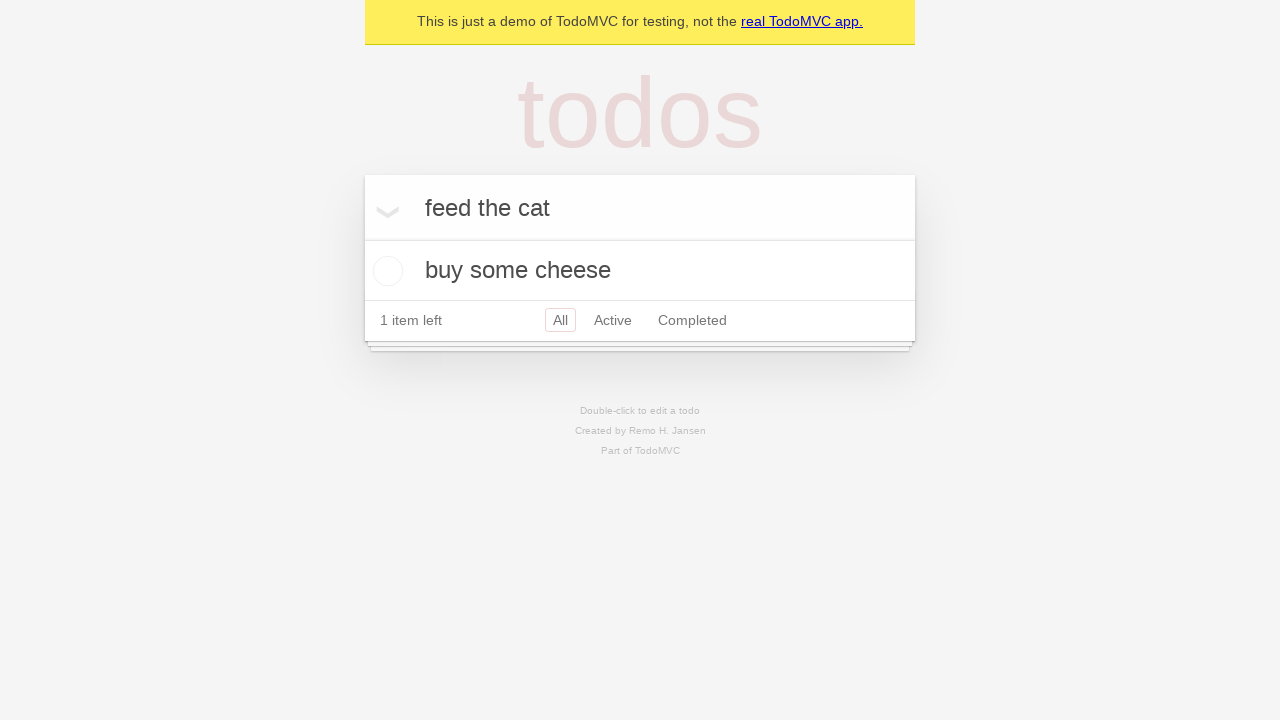

Pressed Enter to create second todo item on internal:attr=[placeholder="What needs to be done?"i]
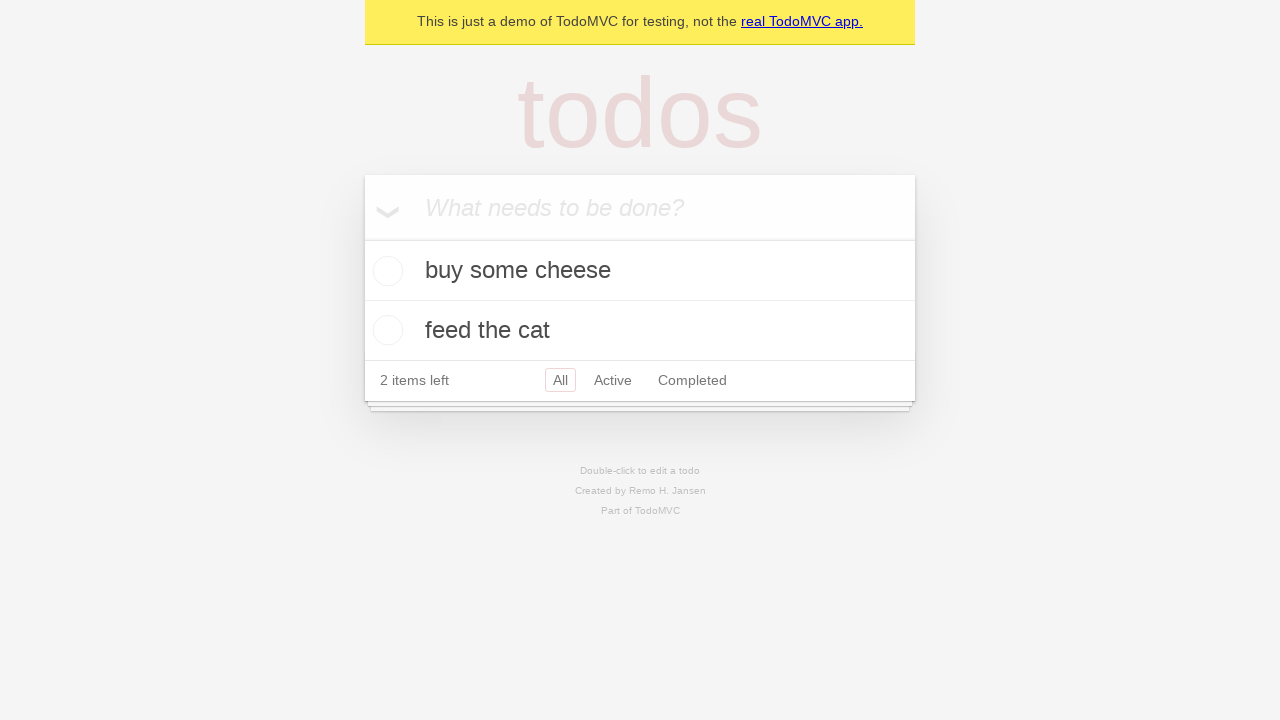

Checked the first todo item as complete at (385, 271) on internal:testid=[data-testid="todo-item"s] >> nth=0 >> internal:role=checkbox
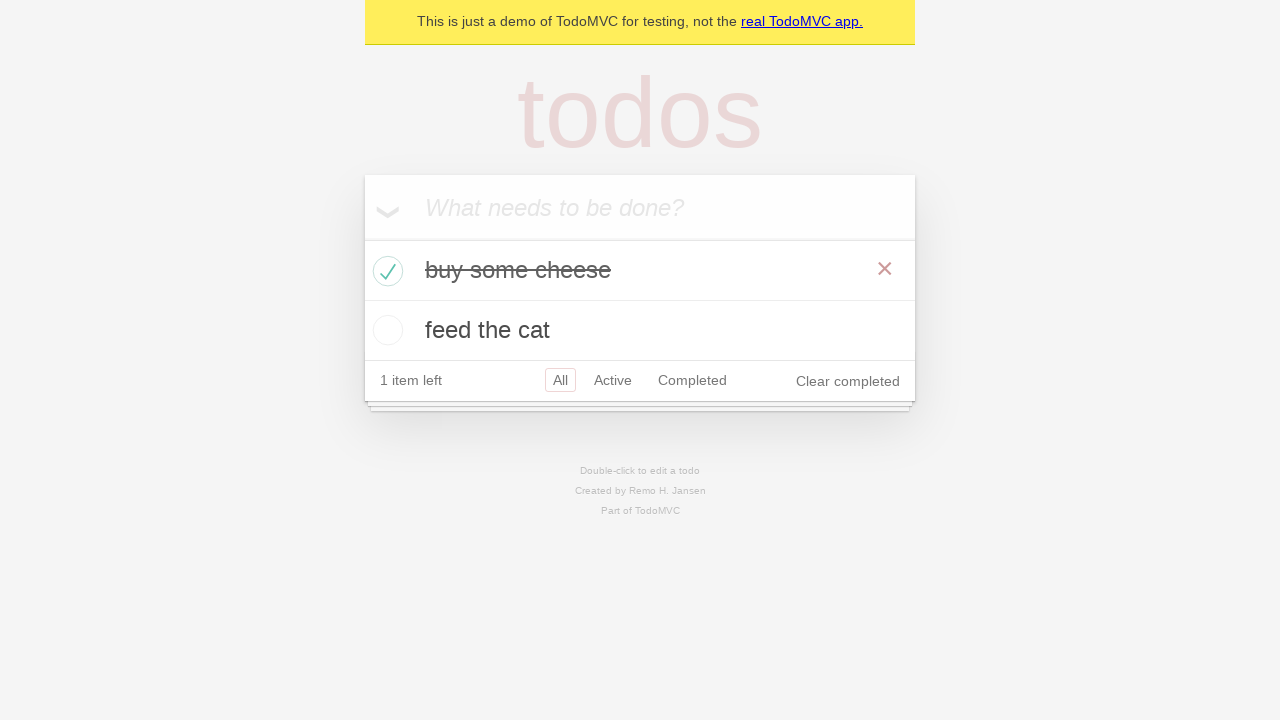

Reloaded the page to test data persistence
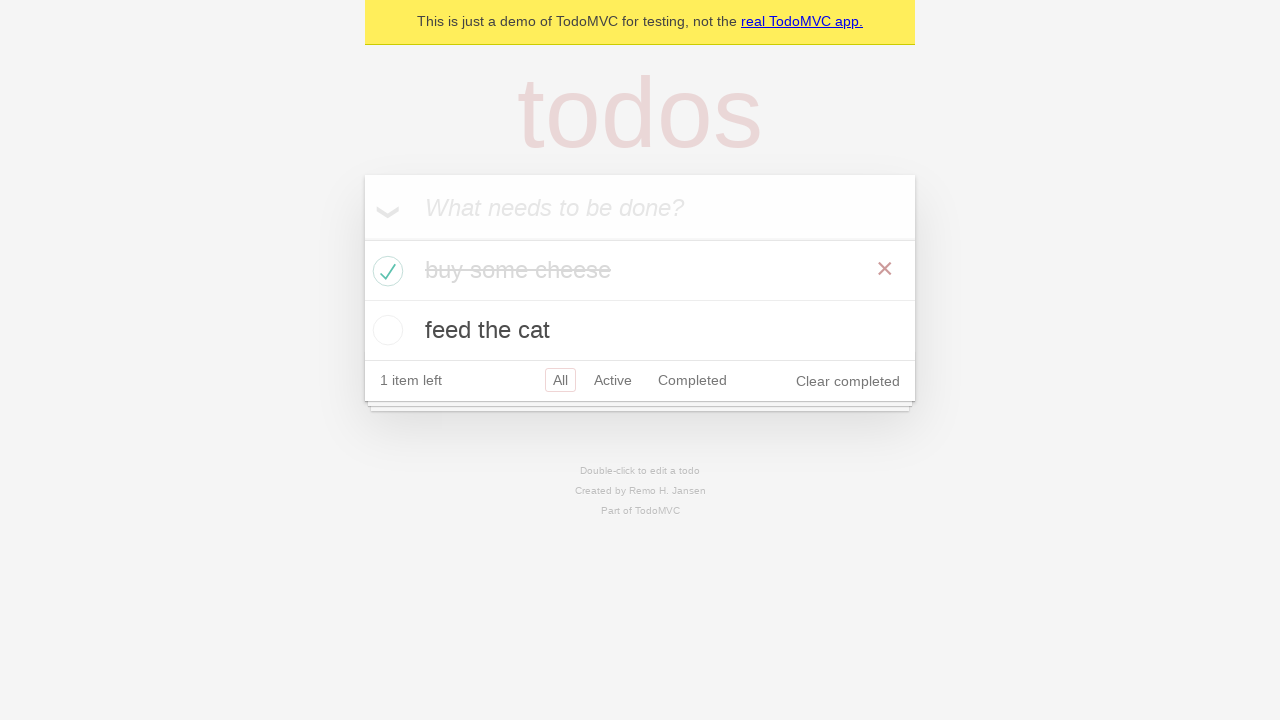

Waited for todo items to load after page reload
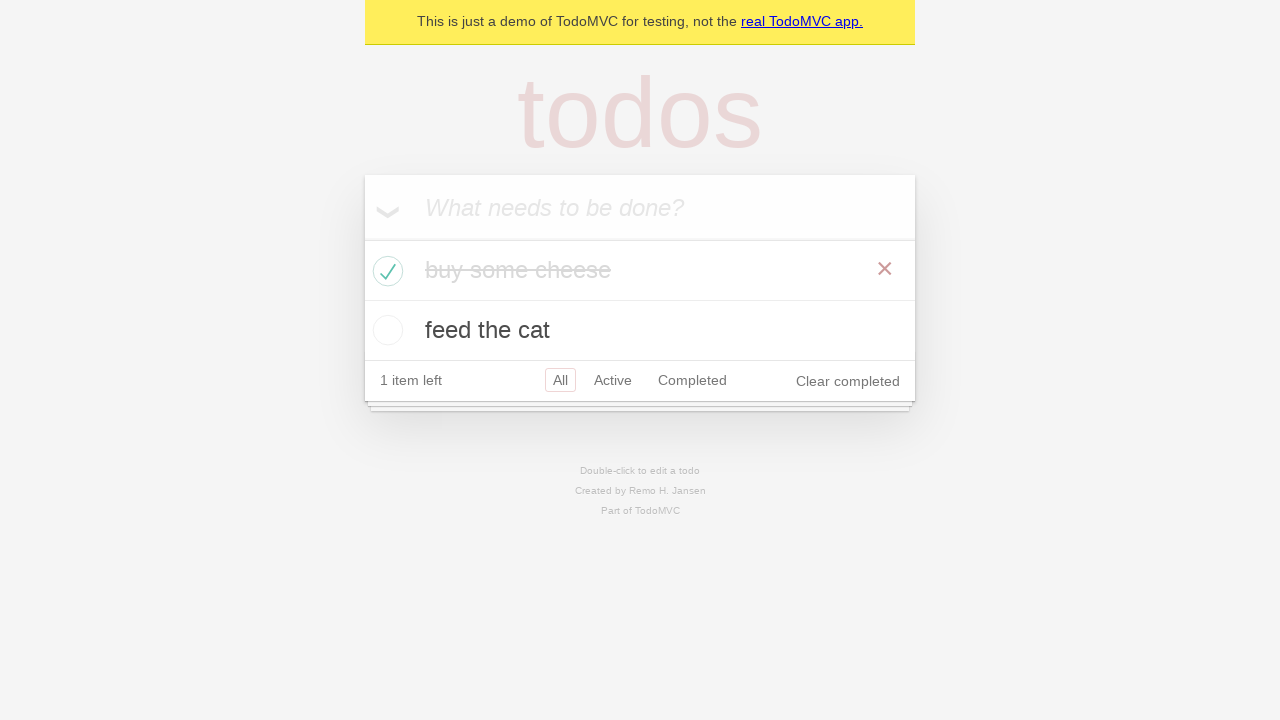

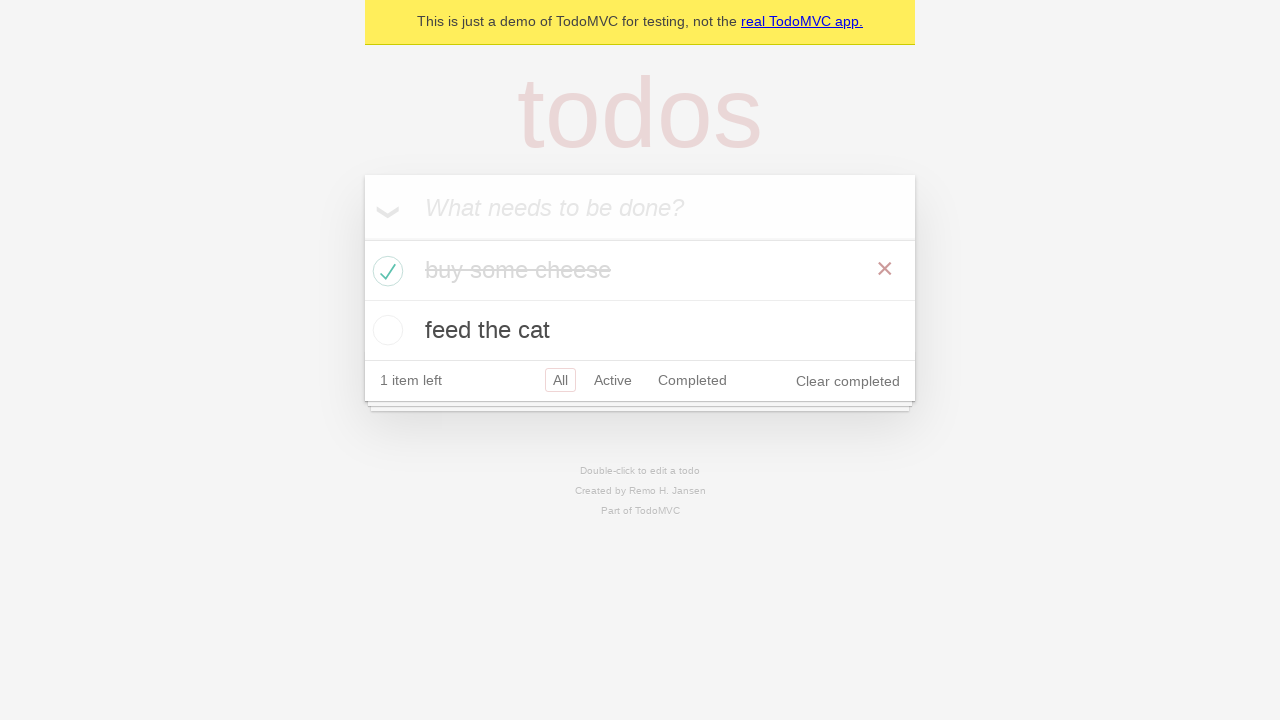